Clicks on checkbox option 2 and verifies it is selected

Starting URL: https://rahulshettyacademy.com/AutomationPractice/

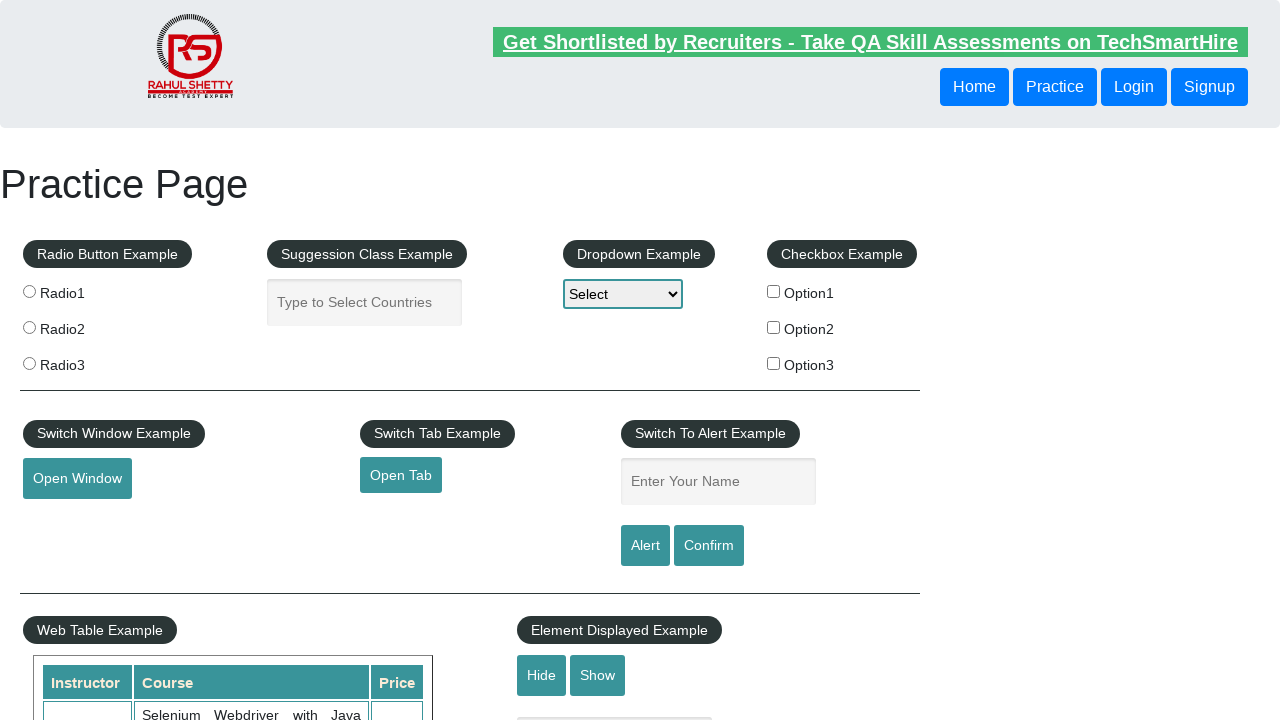

Clicked on checkbox option 2 at (774, 327) on #checkBoxOption2
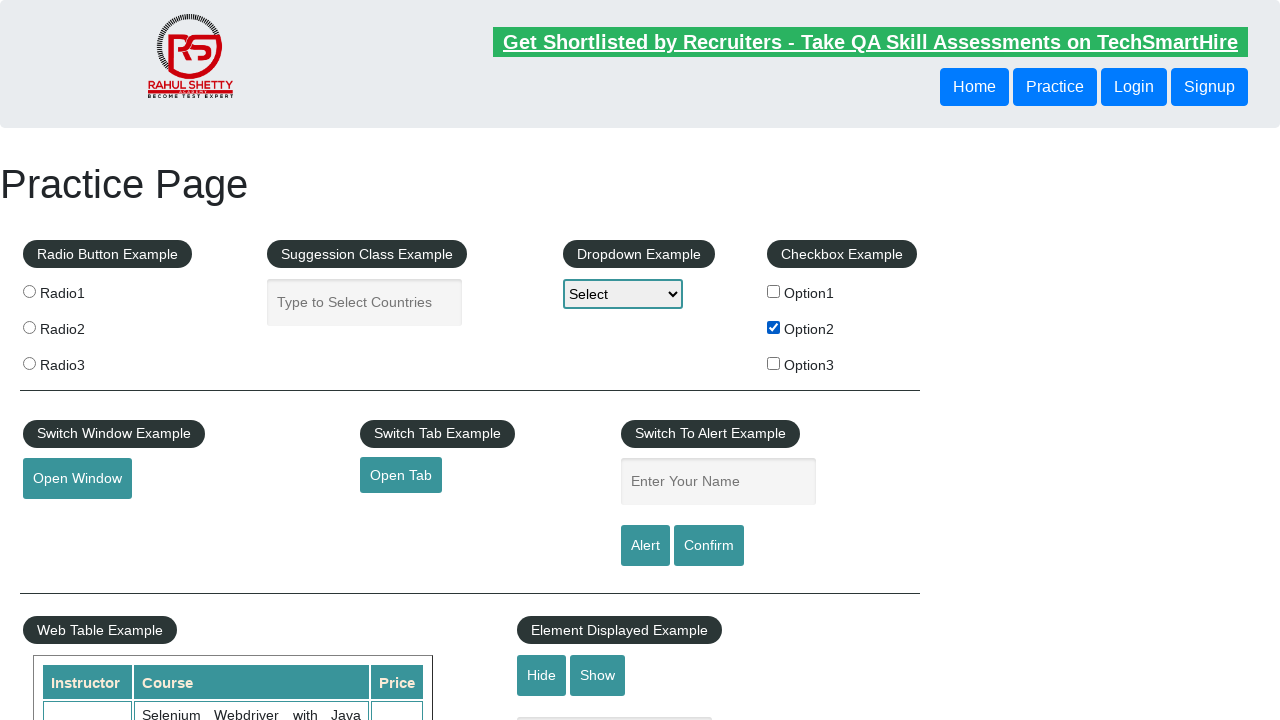

Verified checkbox option 2 is selected
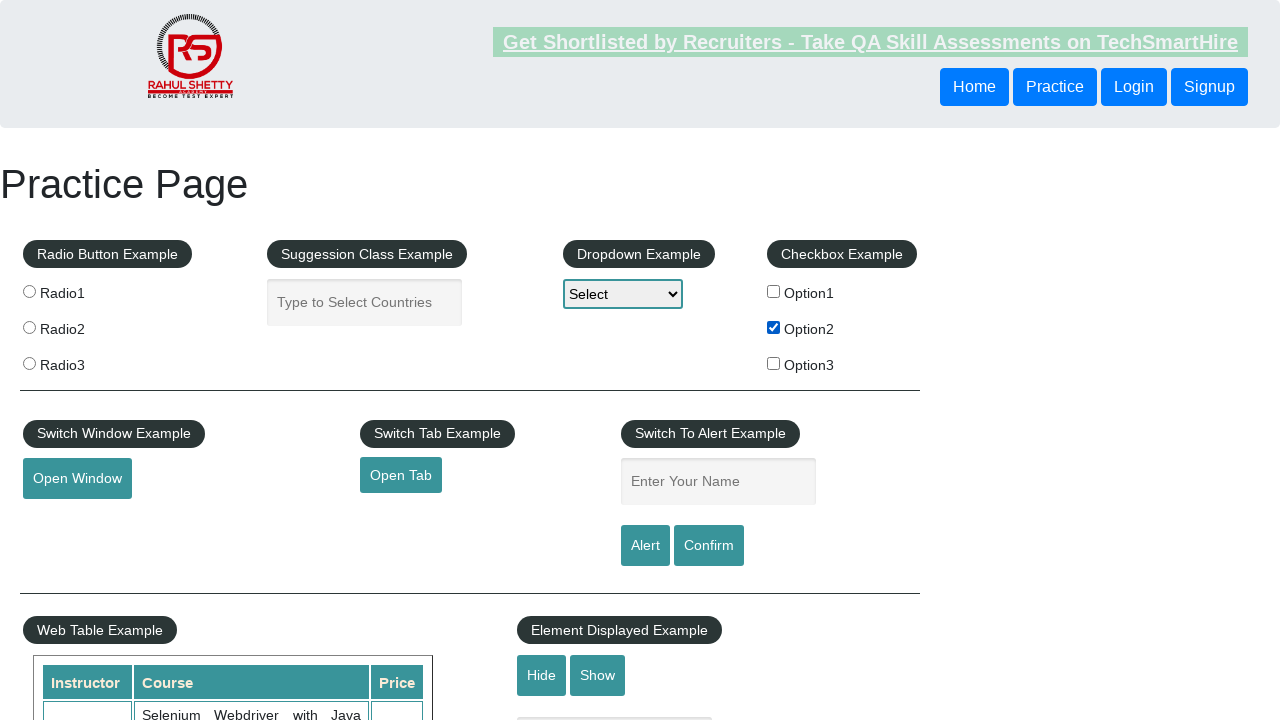

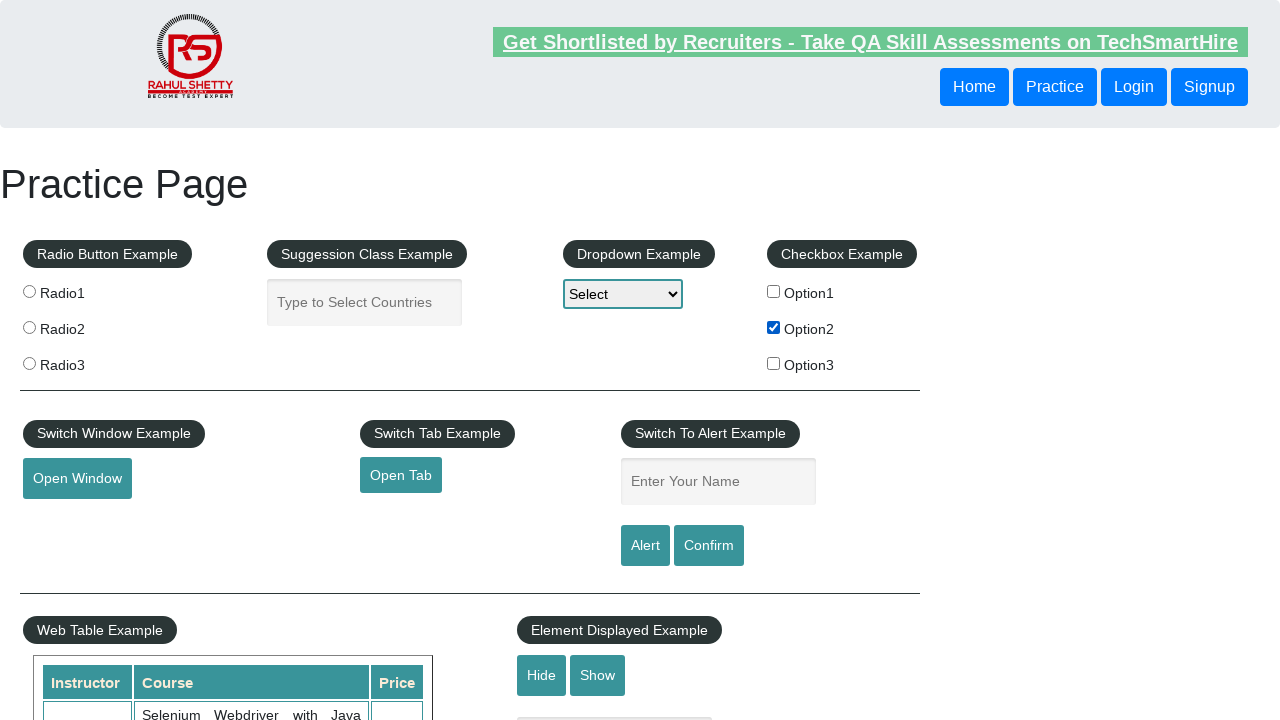